Tests adding a Samsung Galaxy S6 to the shopping cart and verifies it appears in the cart page

Starting URL: https://www.demoblaze.com/

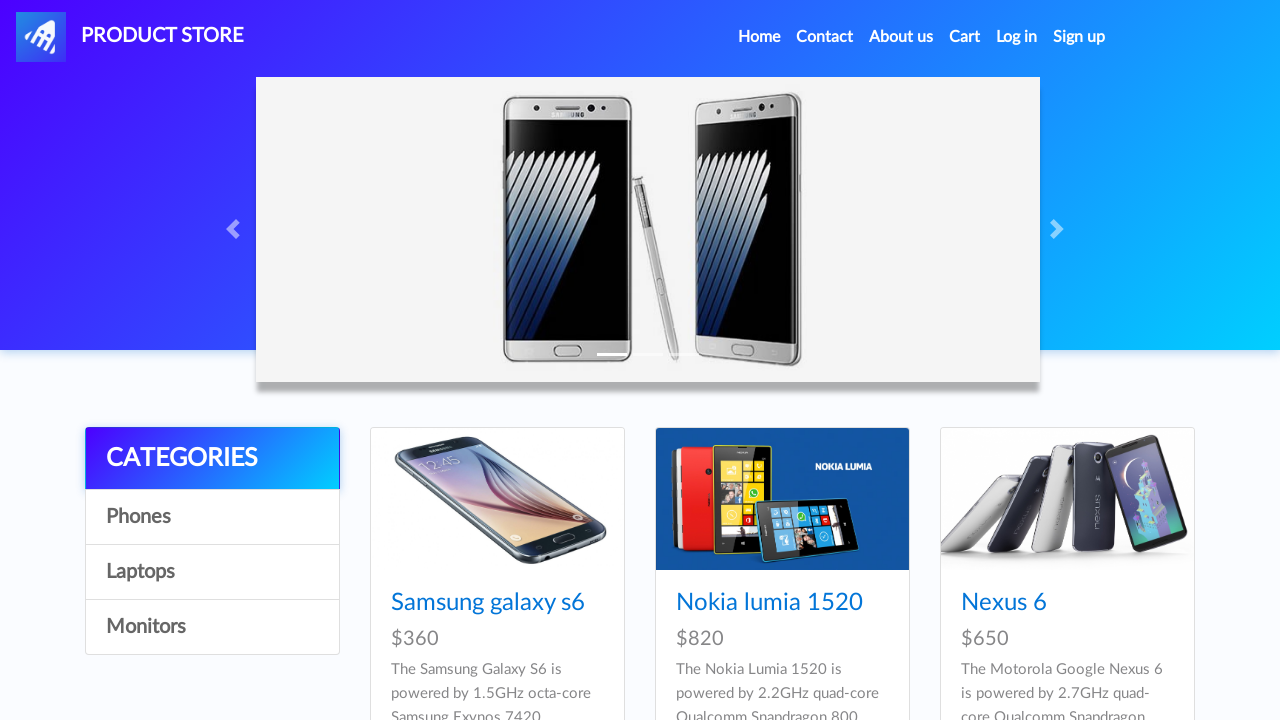

Clicked on Samsung Galaxy S6 product link at (488, 603) on internal:role=link[name="Samsung galaxy s6"i]
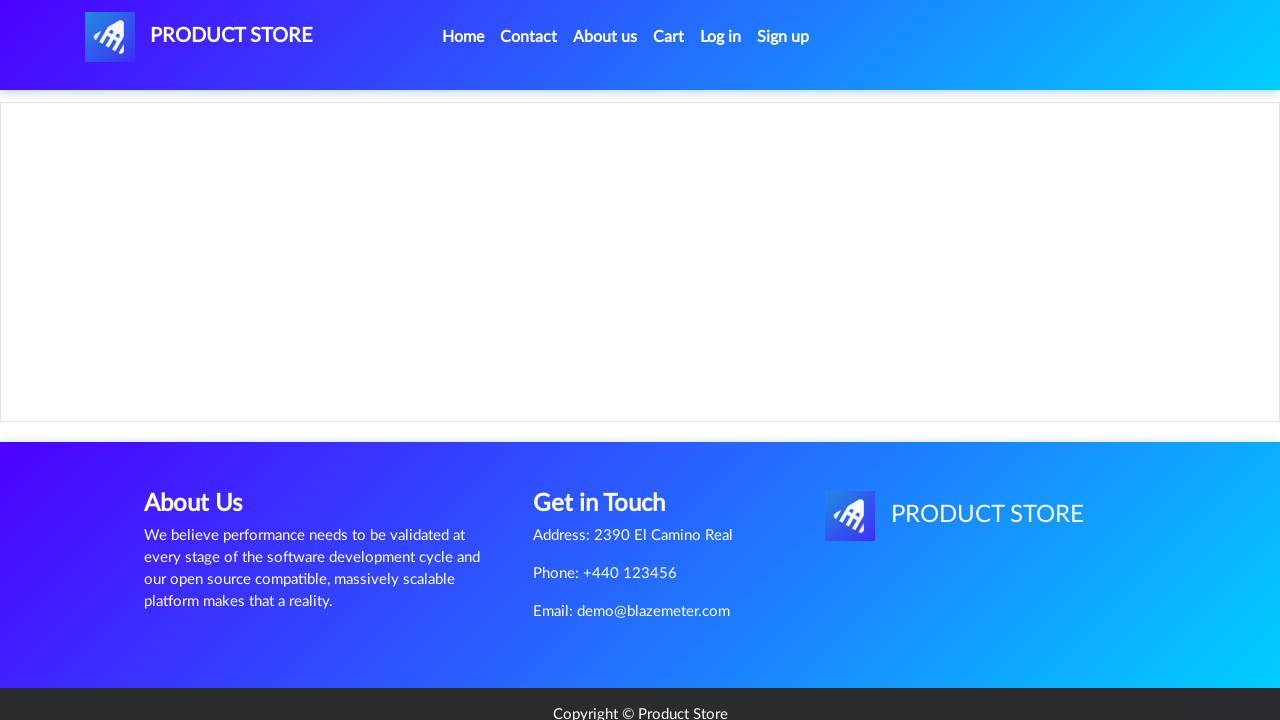

Set up dialog handler to dismiss alerts
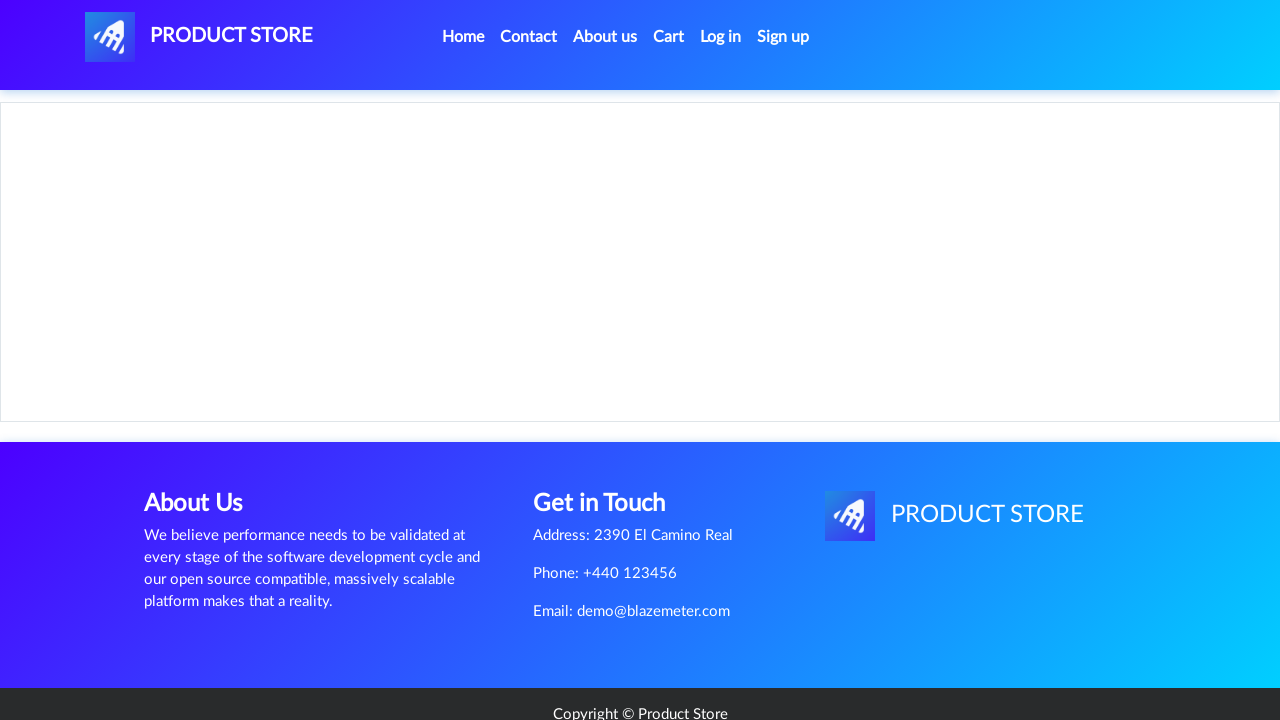

Clicked 'Add to cart' button at (610, 440) on internal:role=link[name="Add to cart"i]
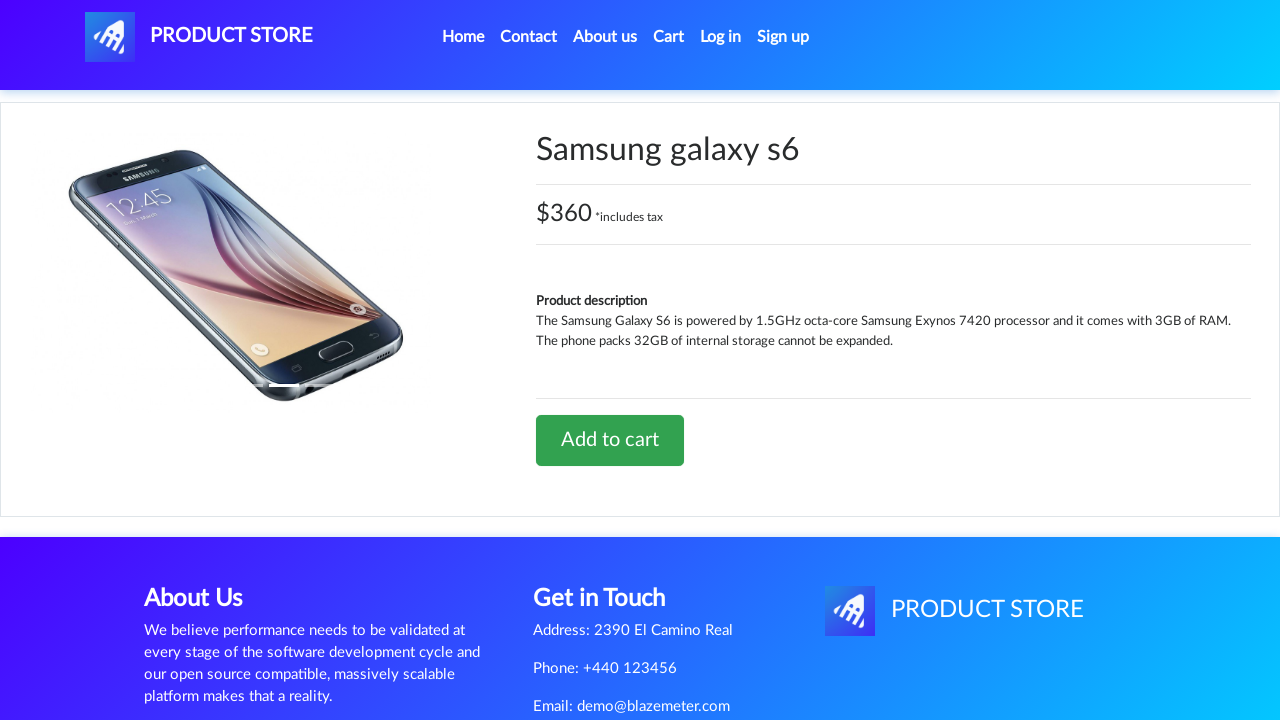

Navigated to Cart page at (669, 37) on internal:role=link[name="Cart"s]
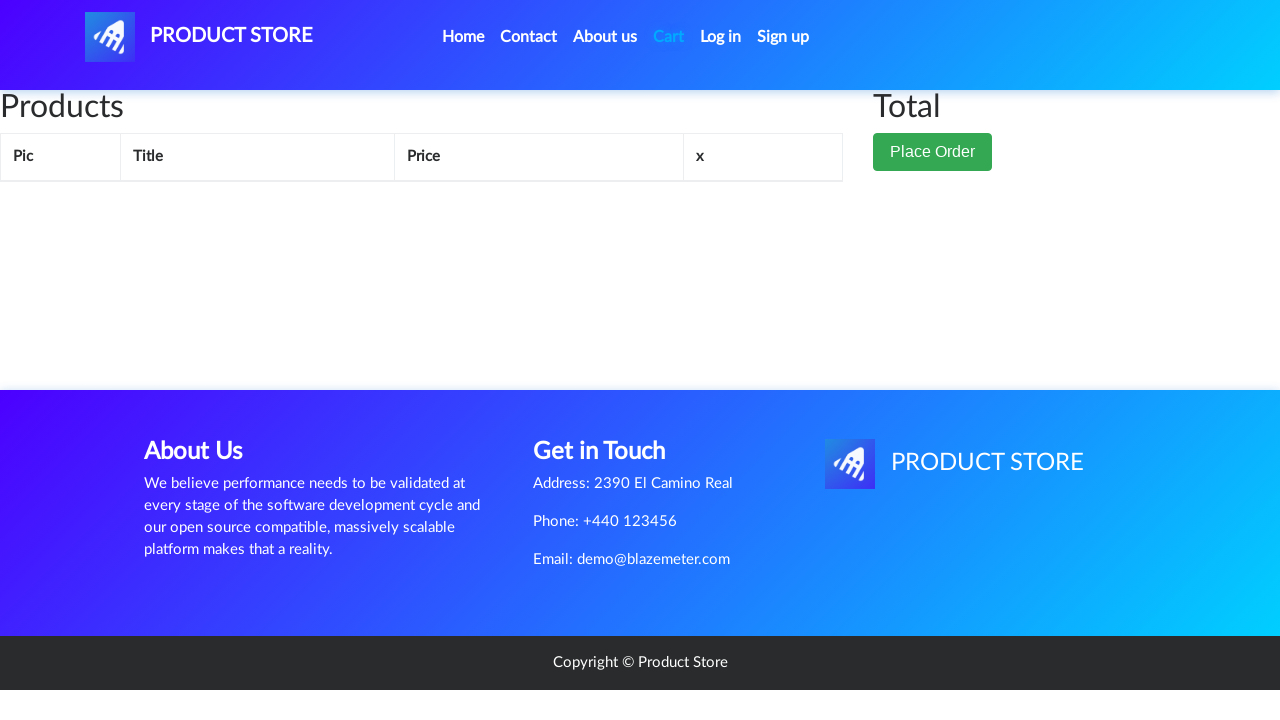

Clicked page wrapper to ensure page is fully loaded at (640, 240) on #page-wrapper
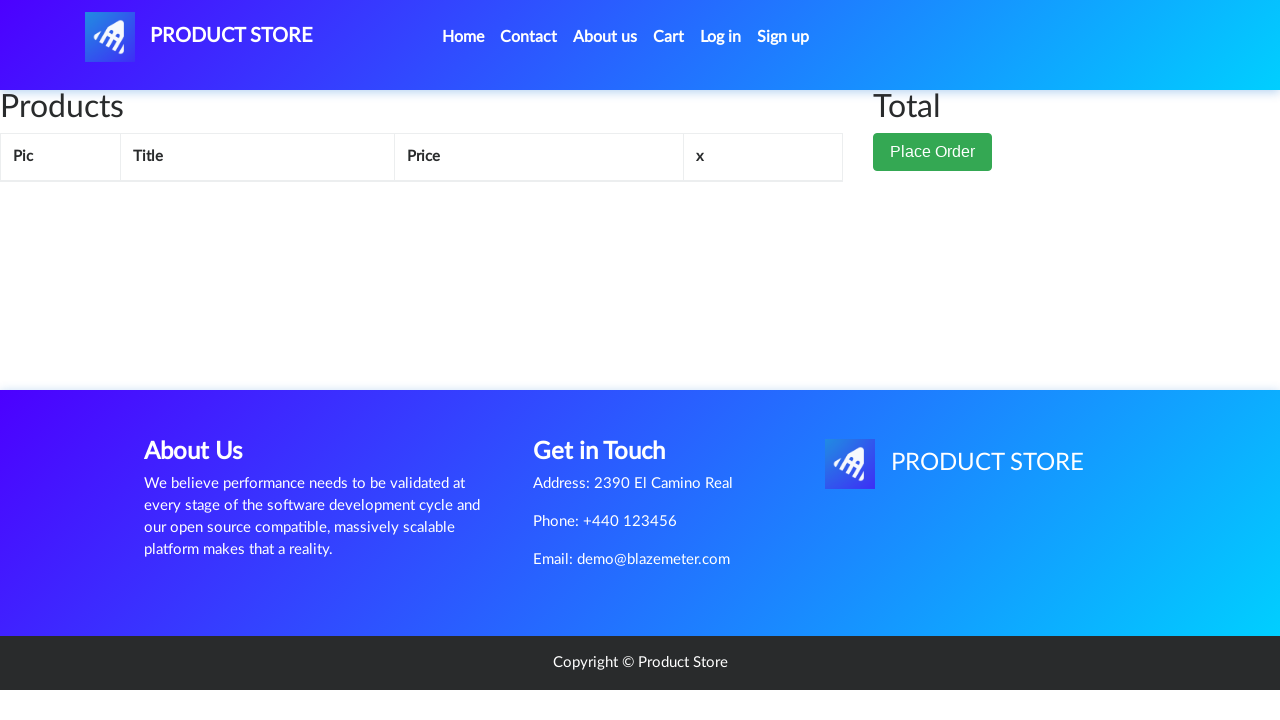

Located Samsung Galaxy S6 cell in cart table
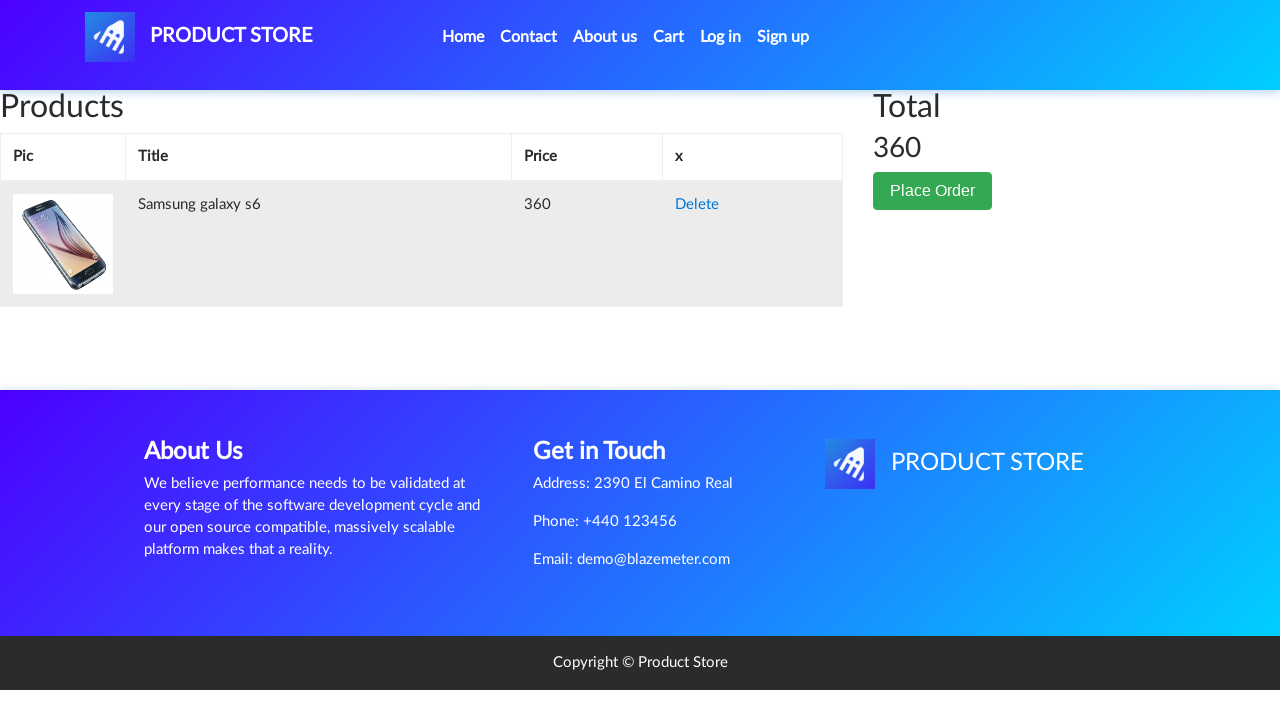

Verified Samsung Galaxy S6 appears in cart page
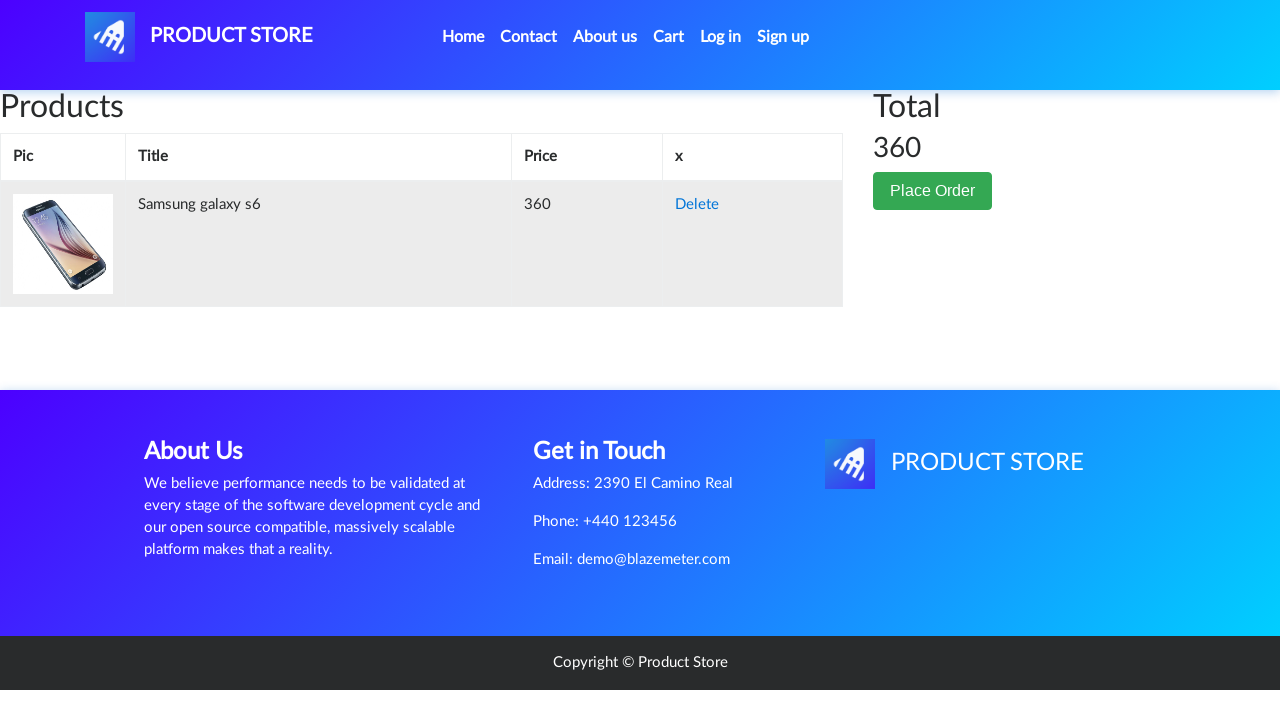

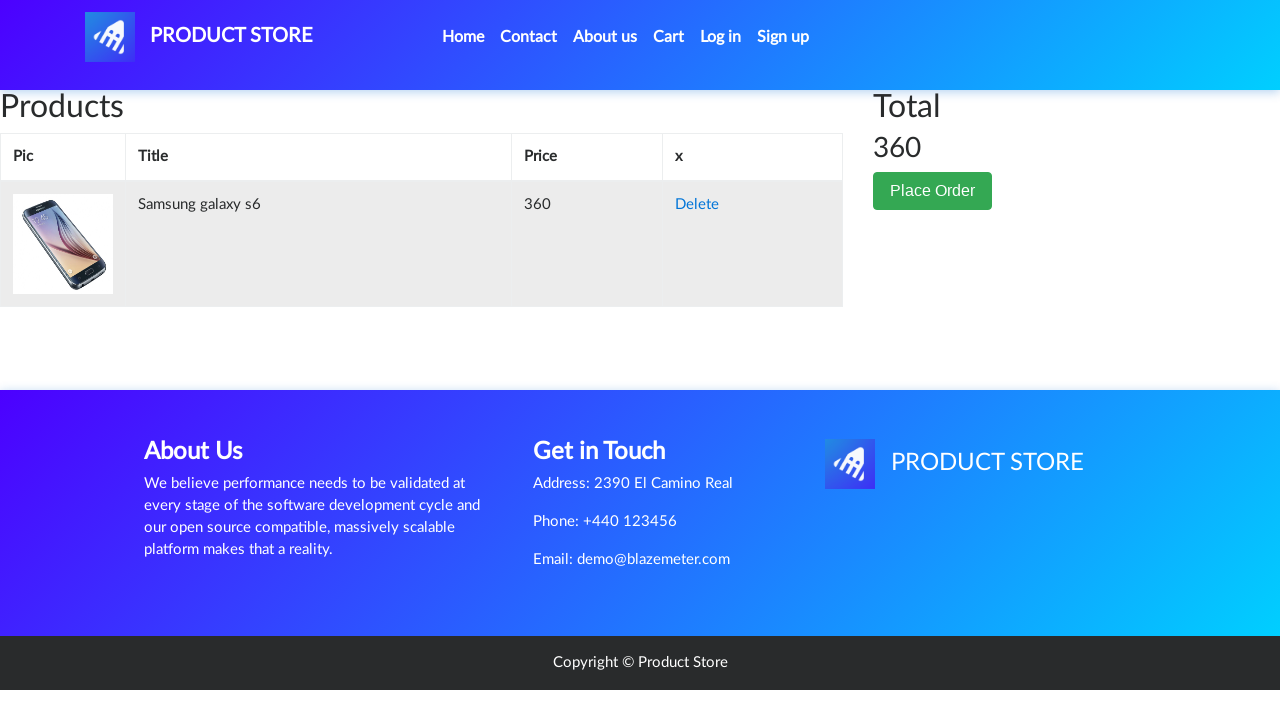